Navigates to a Russian e-commerce site (megamarket.ru) with a search query for "lada granta" and verifies the page loads successfully.

Starting URL: https://megamarket.ru/catalog/?q=lada%20granta&suggestionType=history

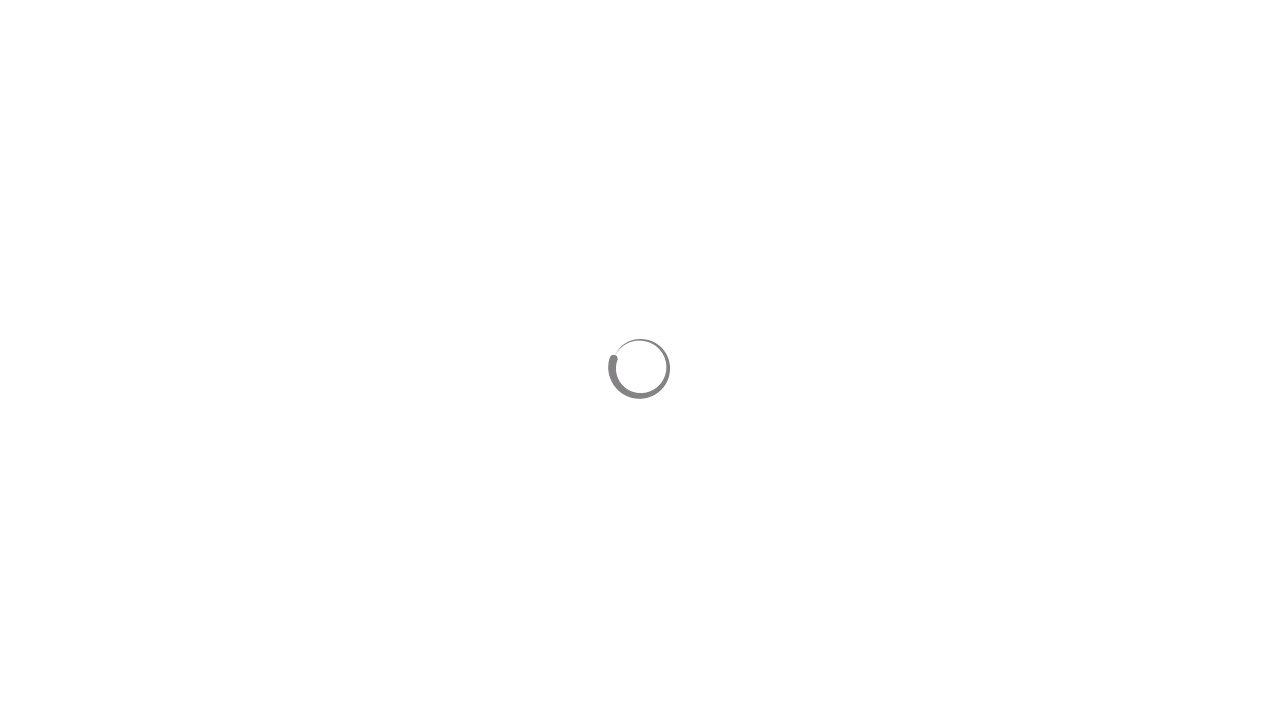

Waited for page to reach domcontentloaded state
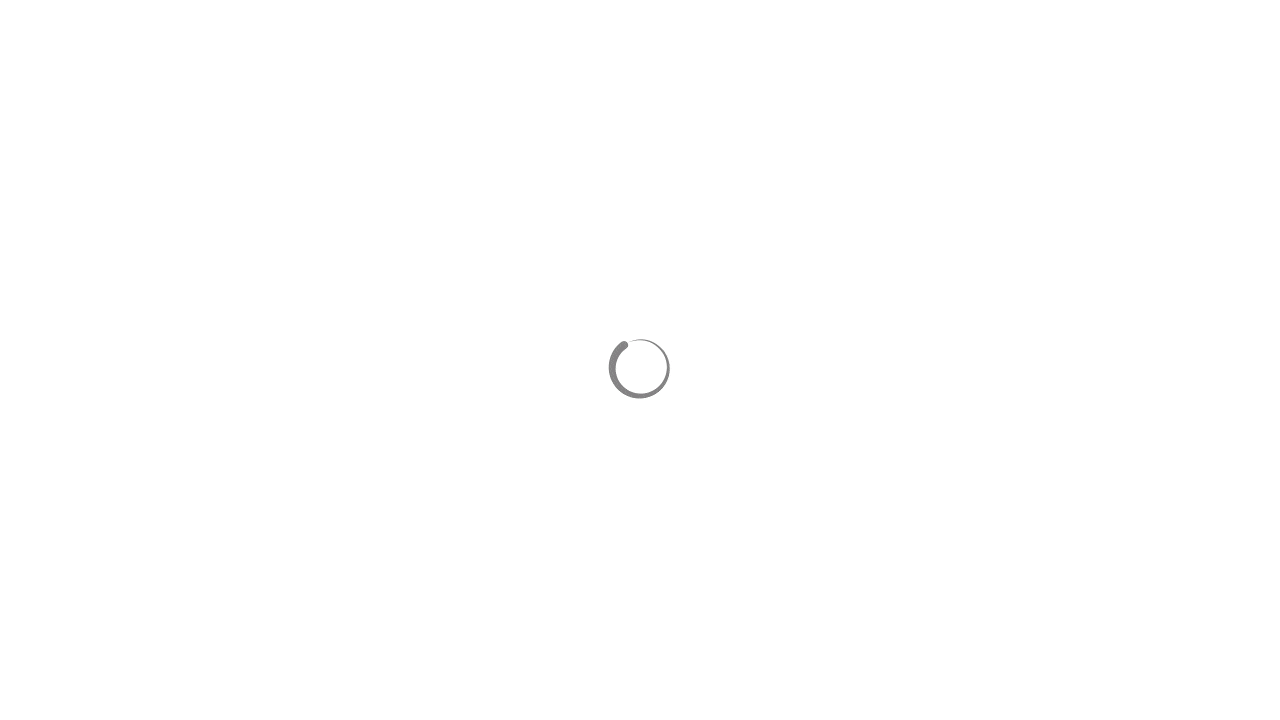

Verified main content area loaded by confirming body element is present
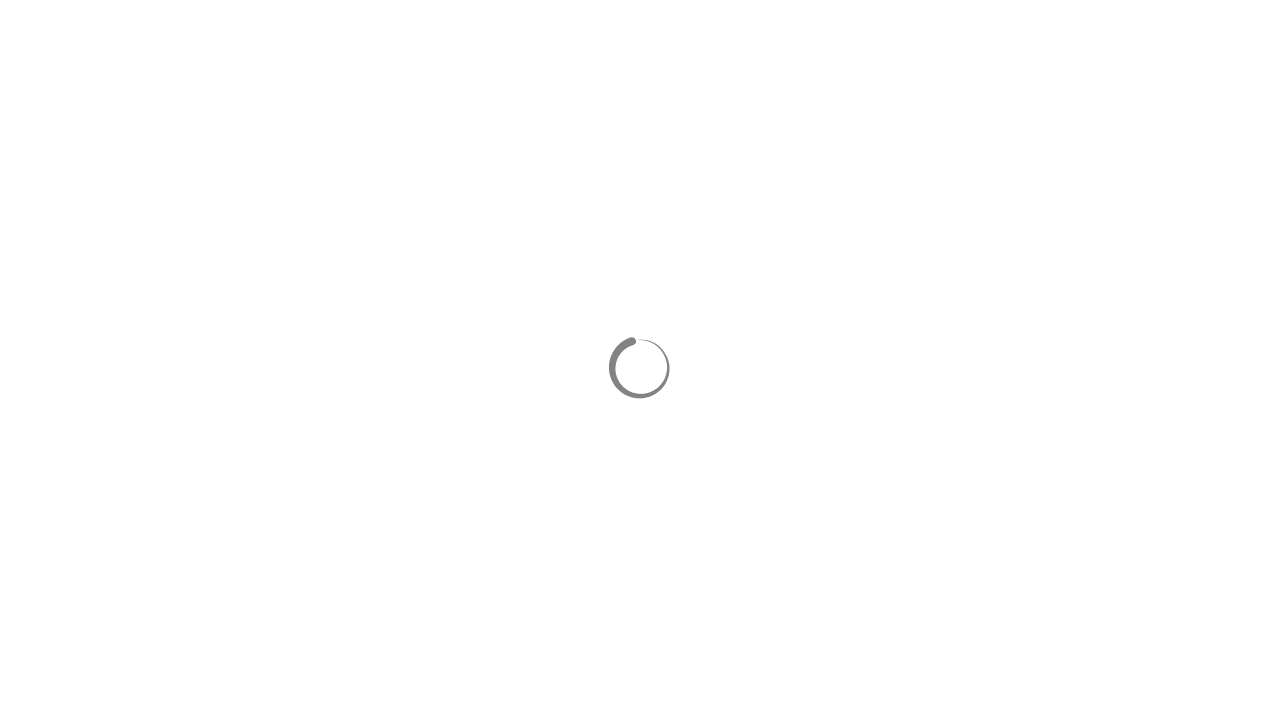

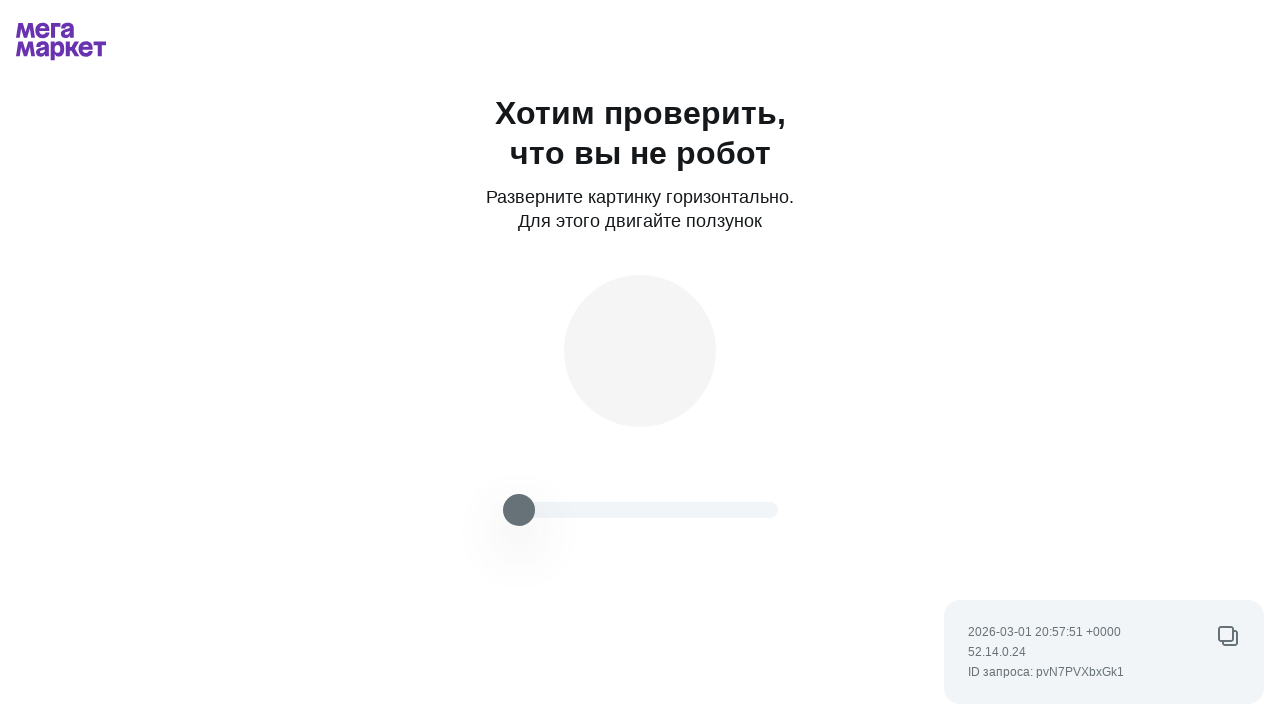